Navigates to Elder Scrolls Online wallpapers page, fills the age gate verification form if present, scrolls to load content, and clicks on a wallpaper thumbnail to view it.

Starting URL: https://www.elderscrollsonline.com/en-us/media/category/wallpapers/

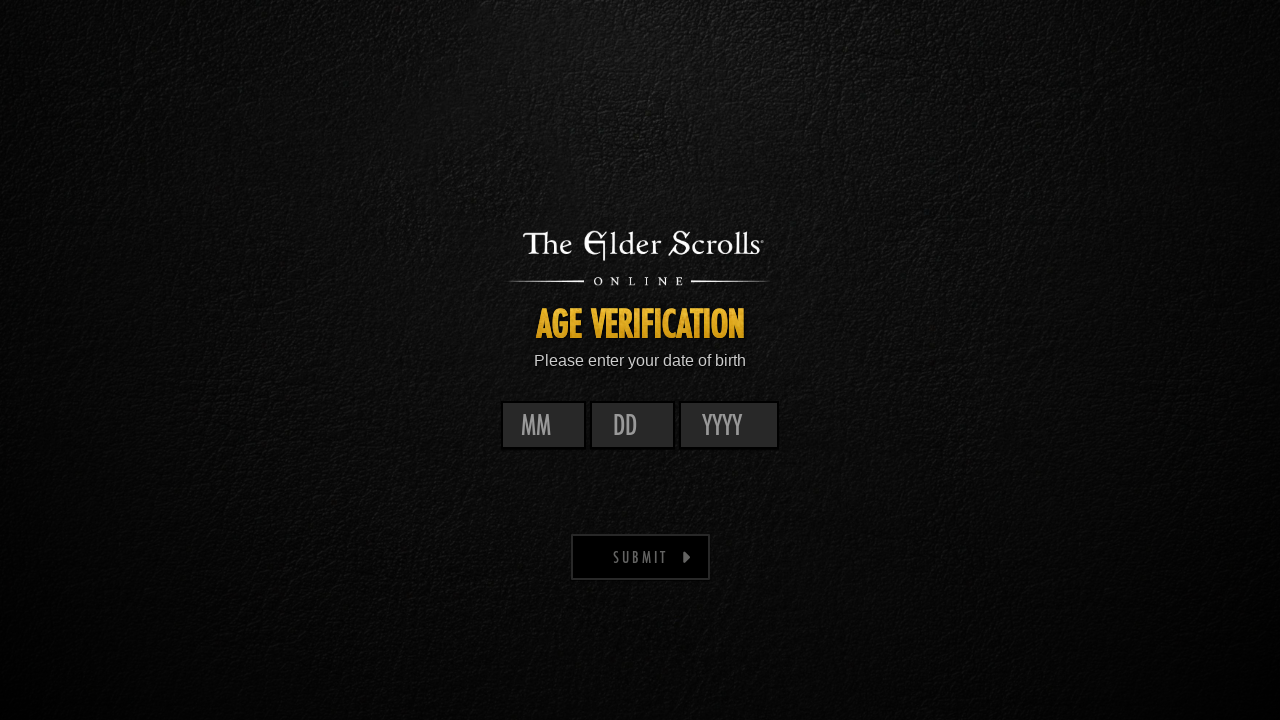

Waited for page to reach networkidle state
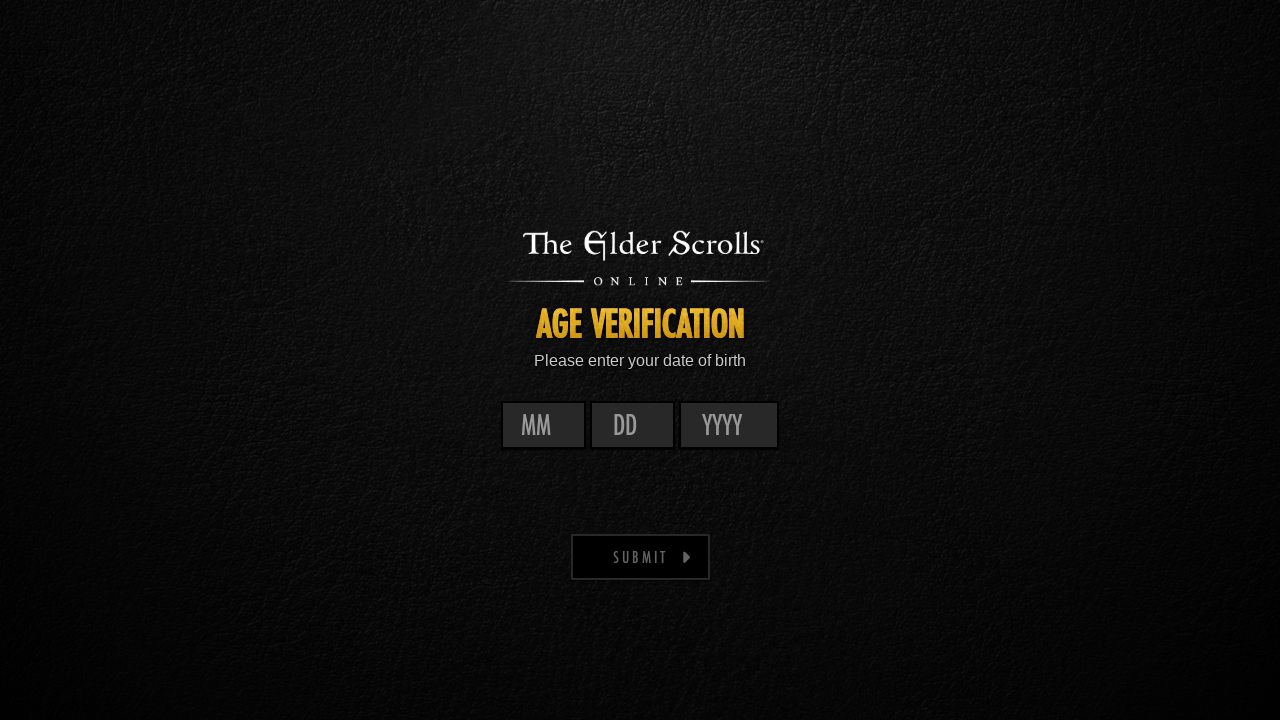

Filled month field with '03' in age gate form on #month
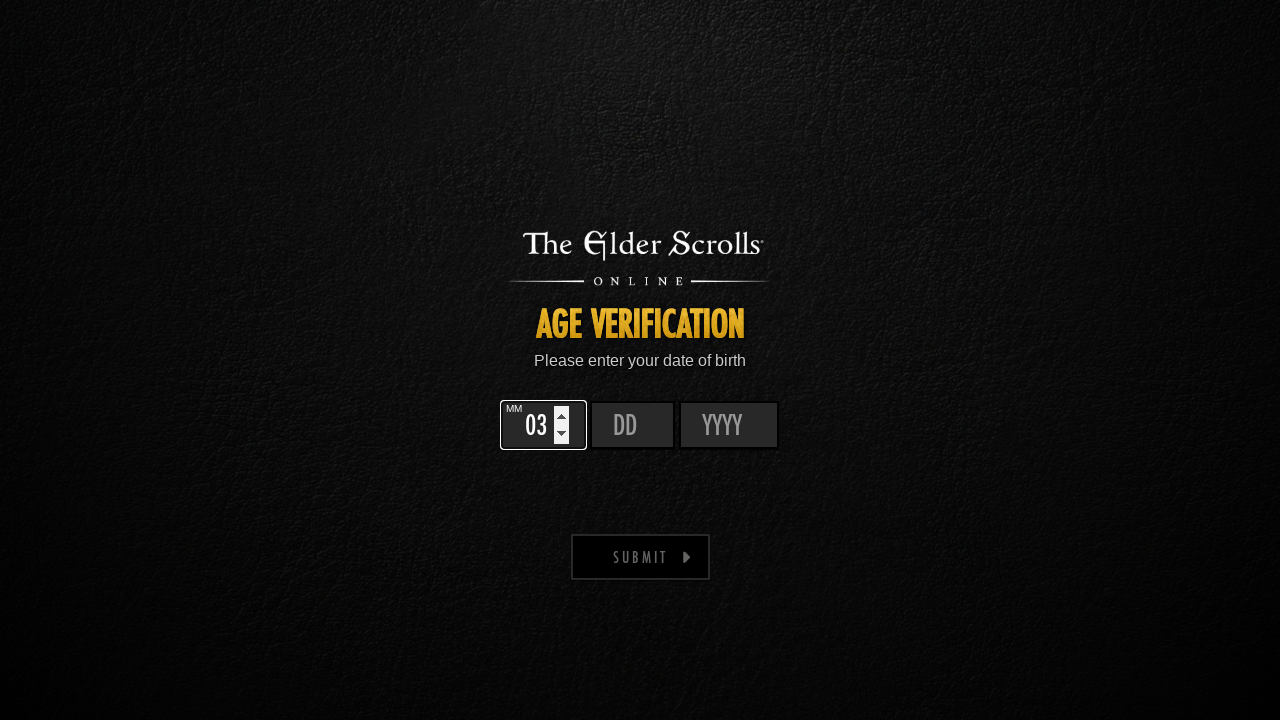

Filled day field with '15' in age gate form on #day
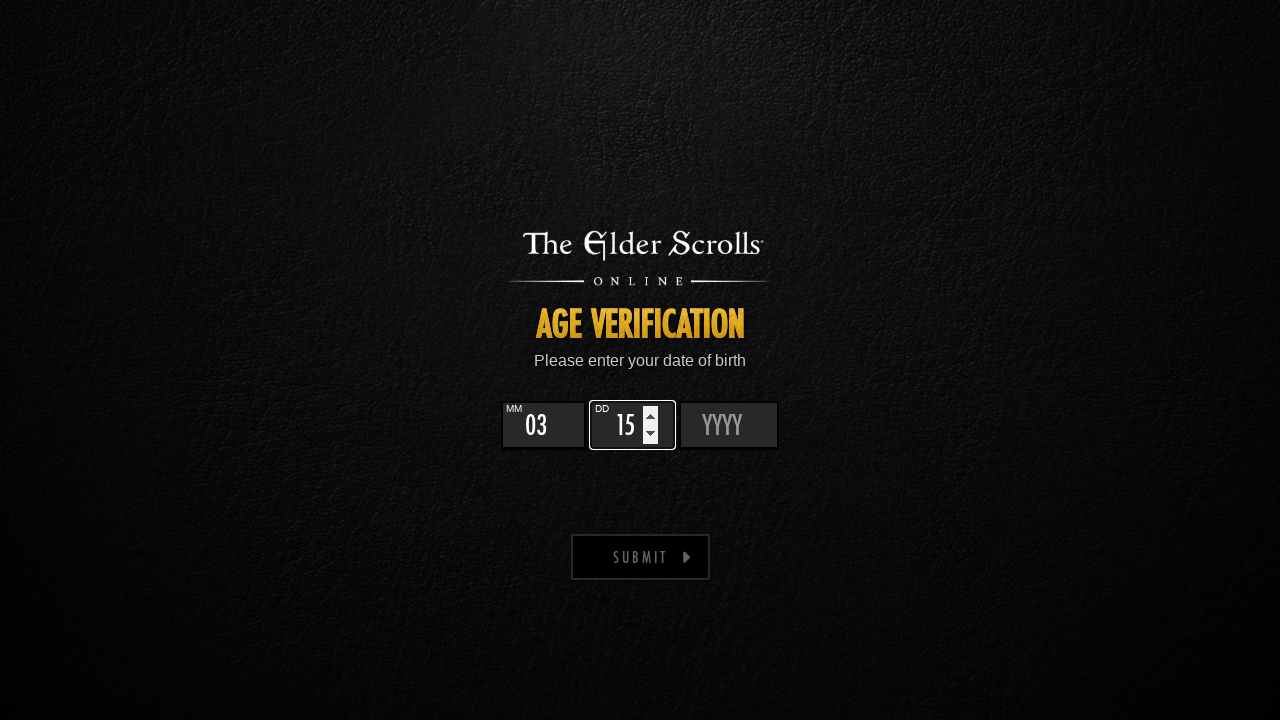

Filled year field with '1990' in age gate form on #year
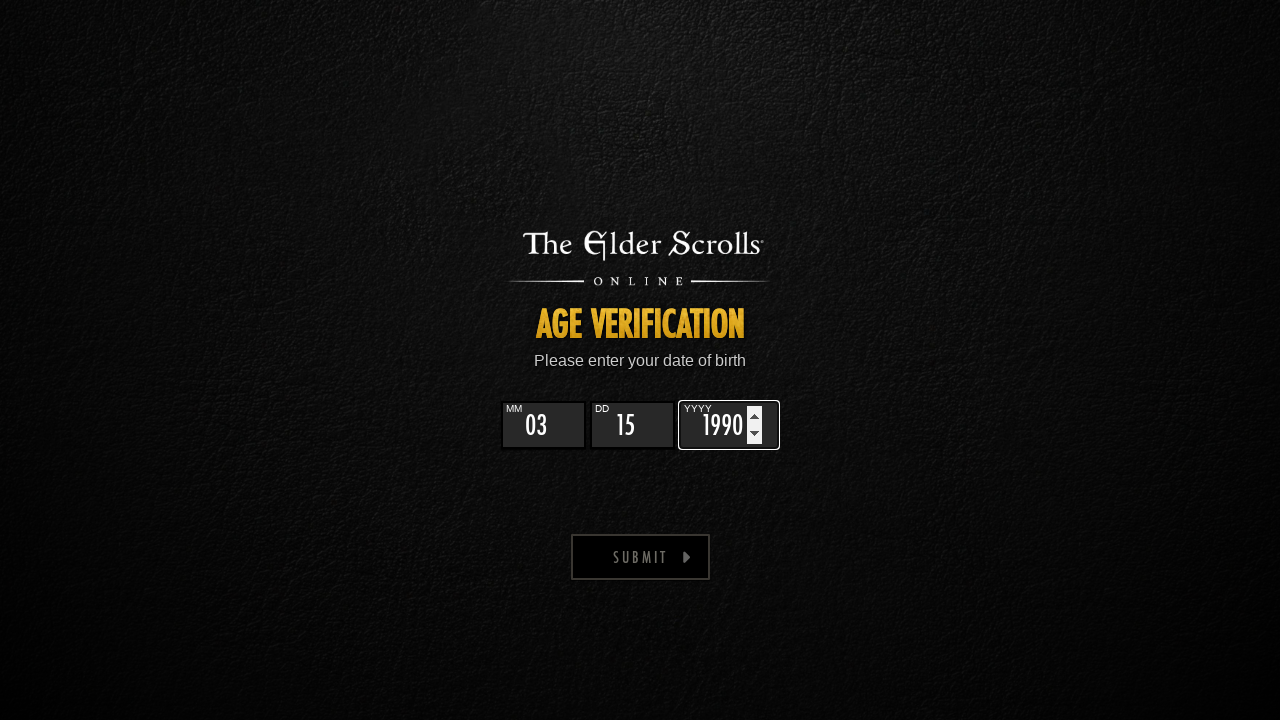

Clicked age gate verification submit button at (640, 557) on button.btn-gate
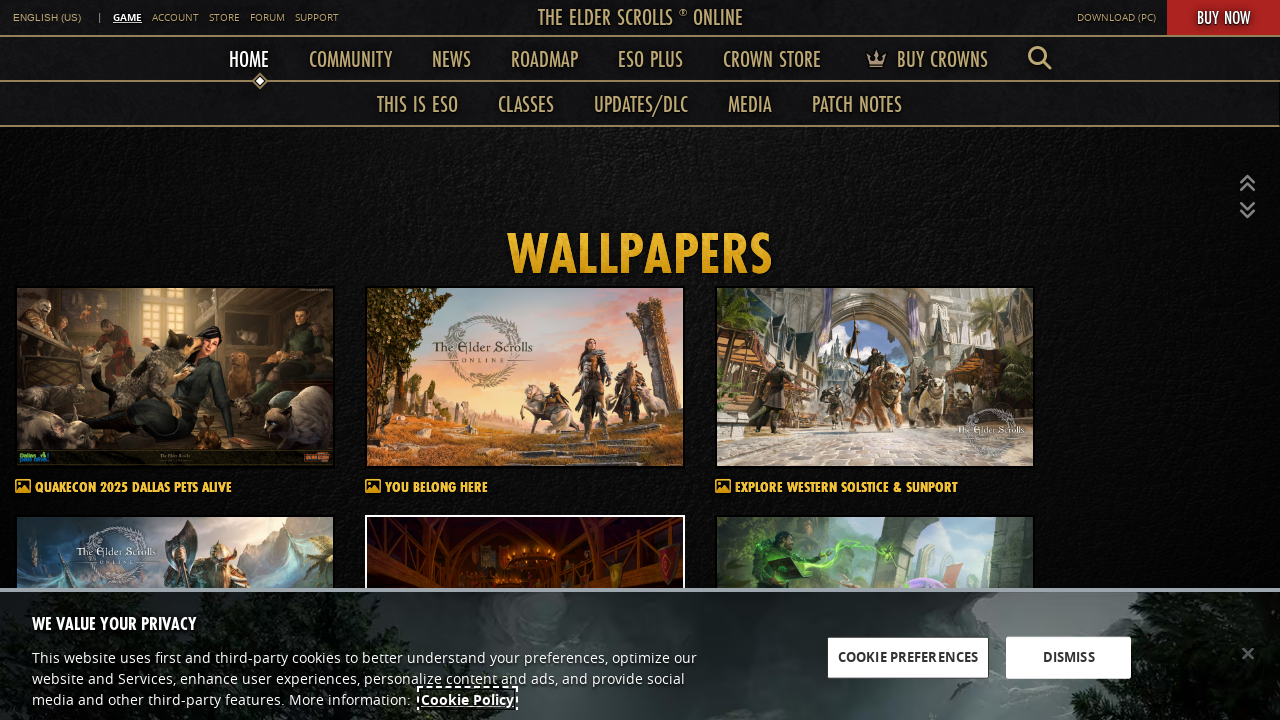

Waited for page to load after age gate verification
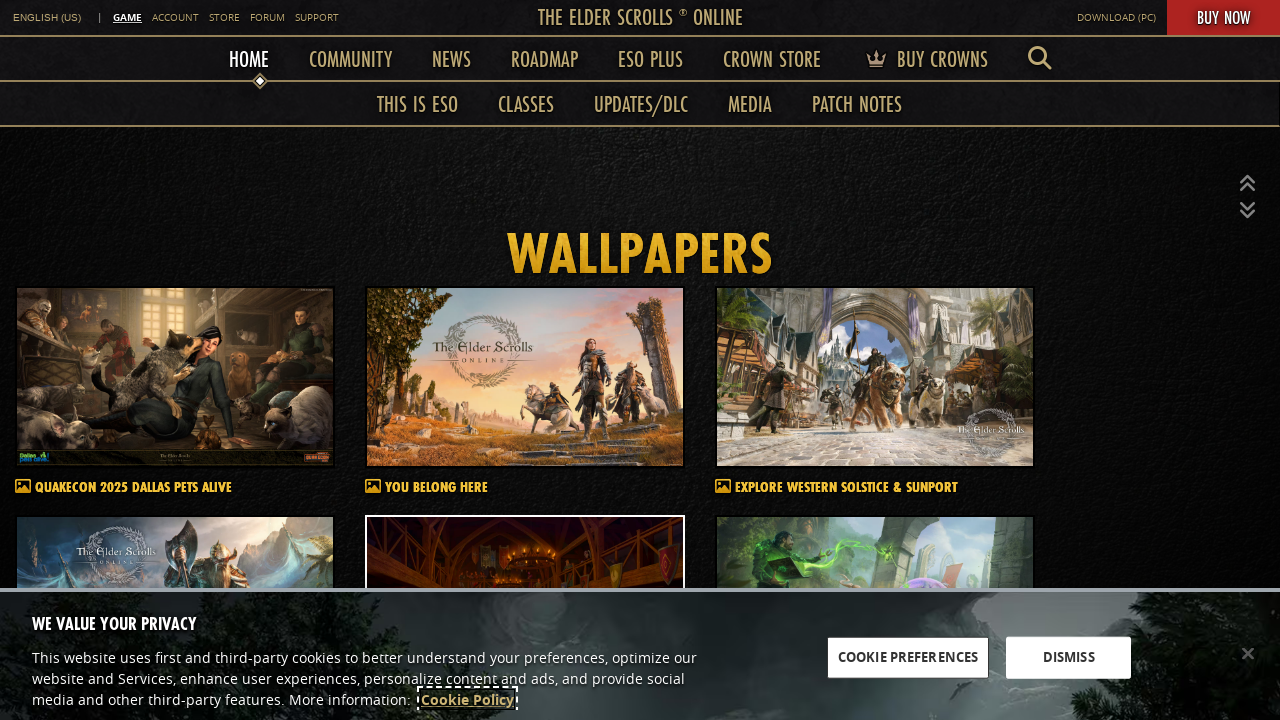

Scrolled to bottom of page to load wallpaper content
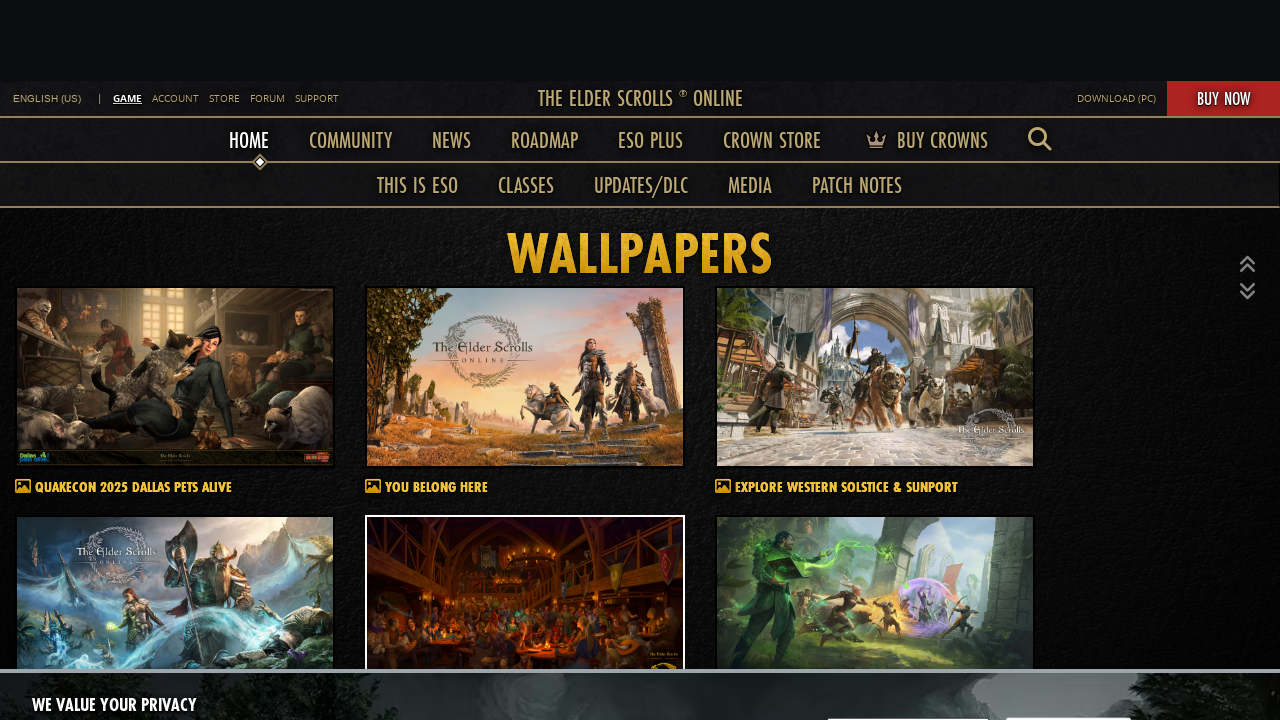

Waited for wallpaper thumbnail elements to load
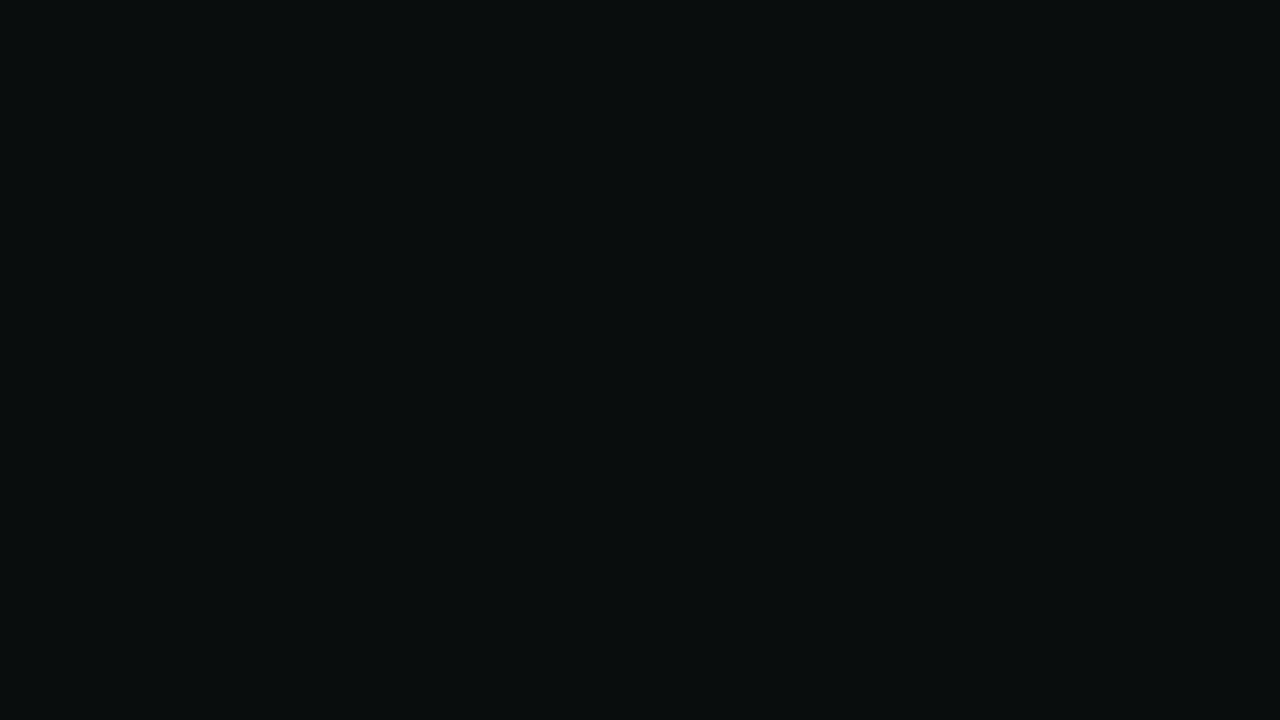

Clicked on the first wallpaper thumbnail at (175, 332) on a.zl-link.gl-link-checked >> nth=0
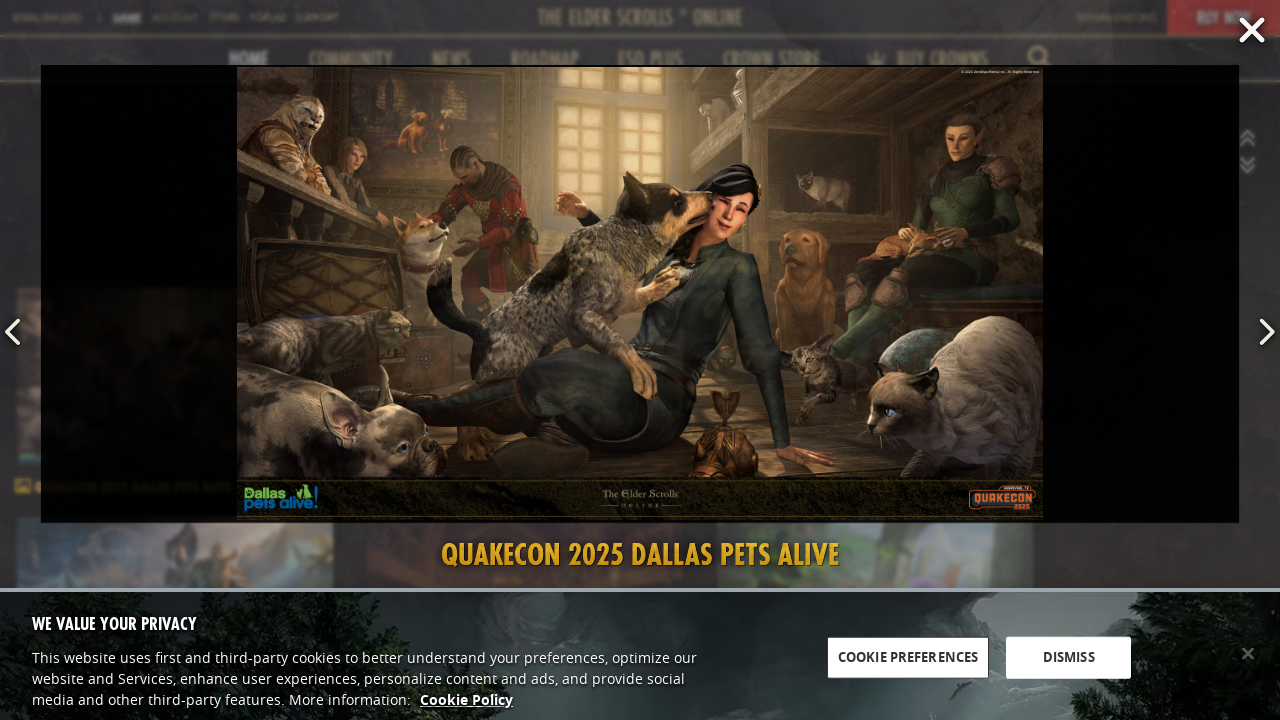

Waited for wallpaper modal/popup to appear
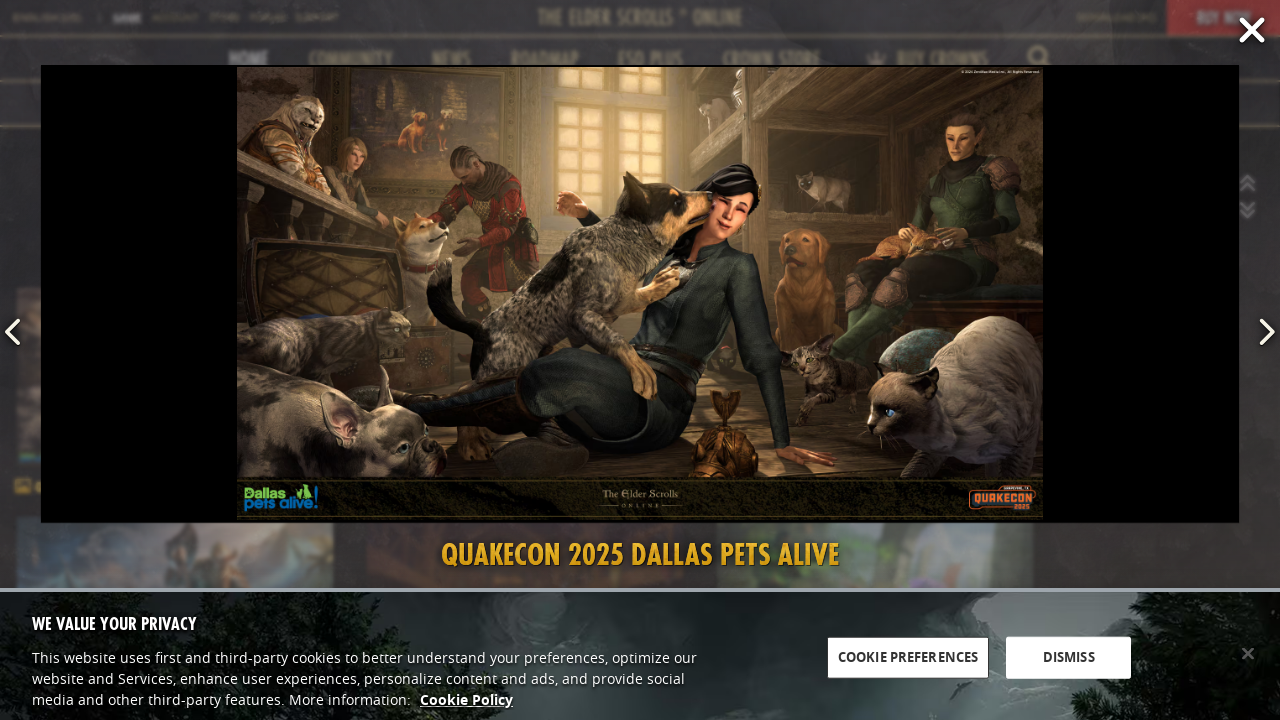

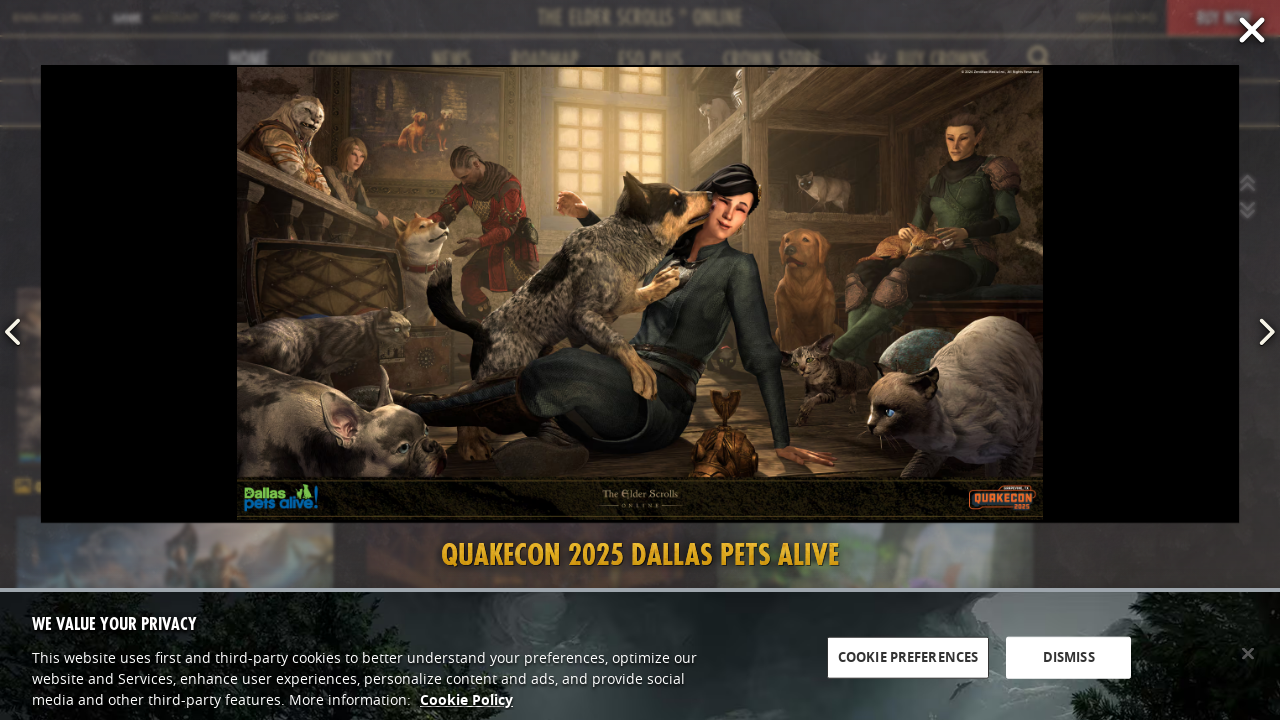